Tests browser window management functionality by minimizing, maximizing, and setting fullscreen mode while checking window position and size

Starting URL: https://techproeducation.com

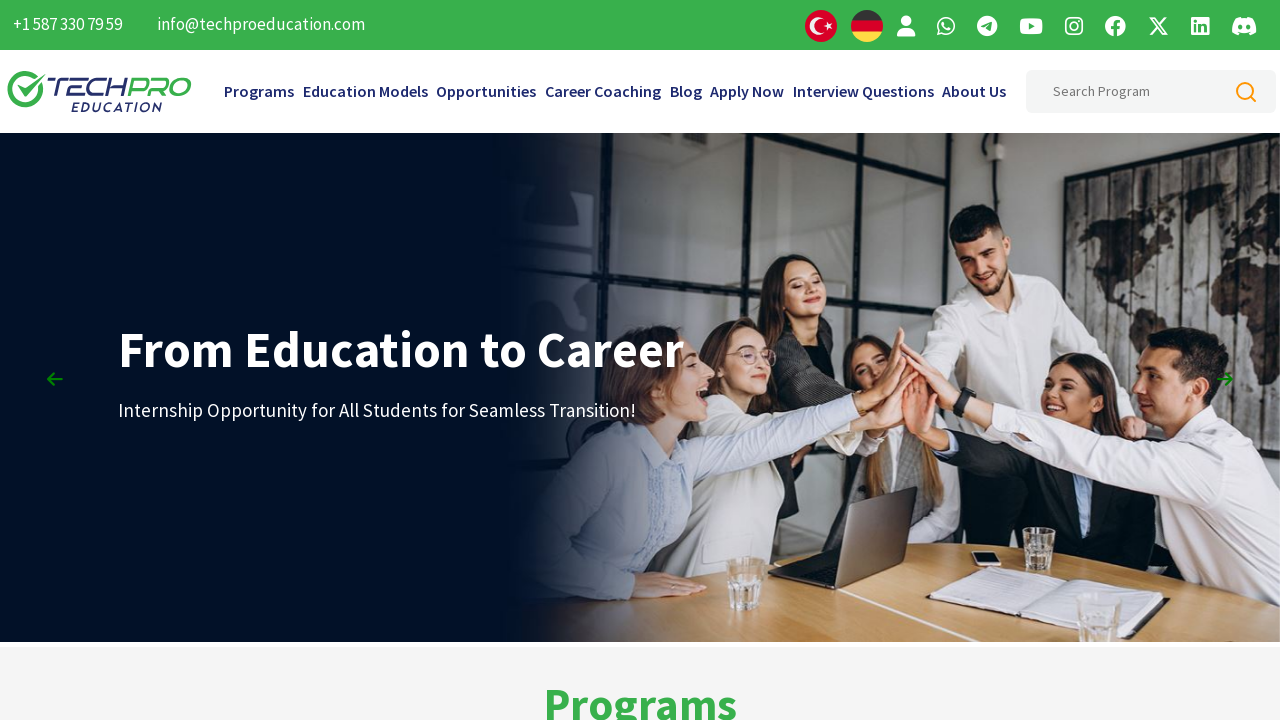

Retrieved initial window position
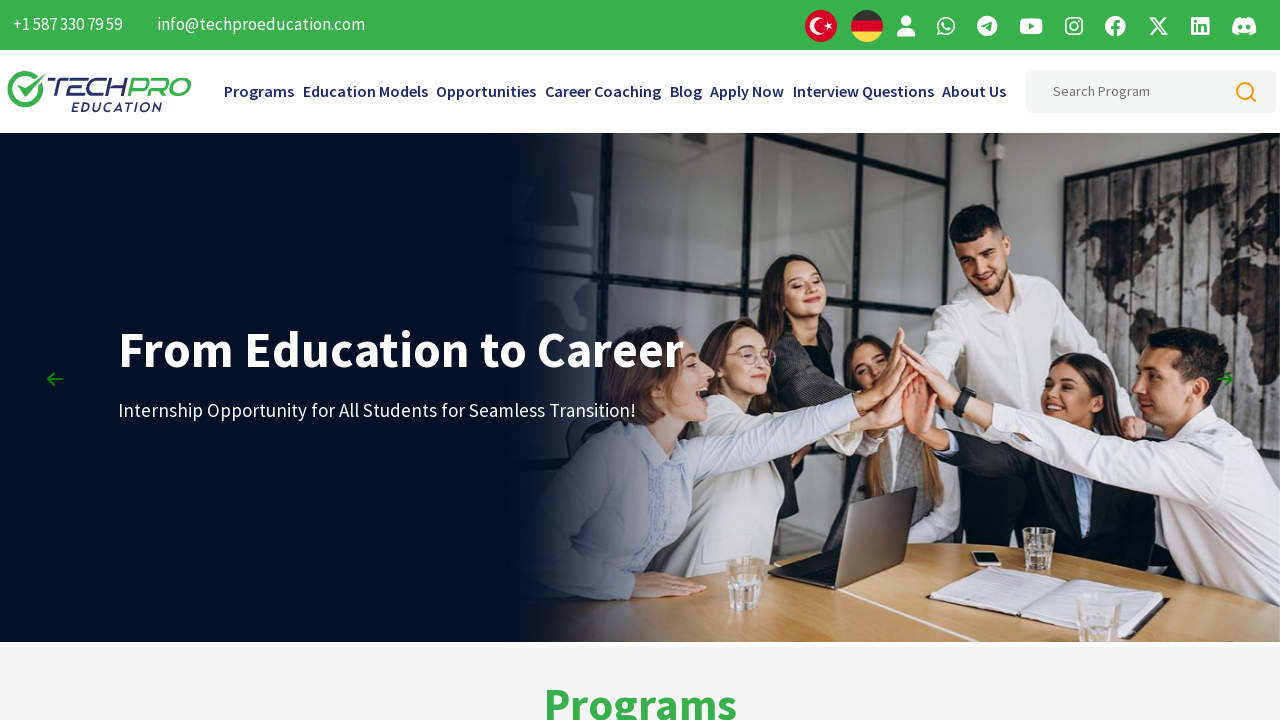

Retrieved initial window size
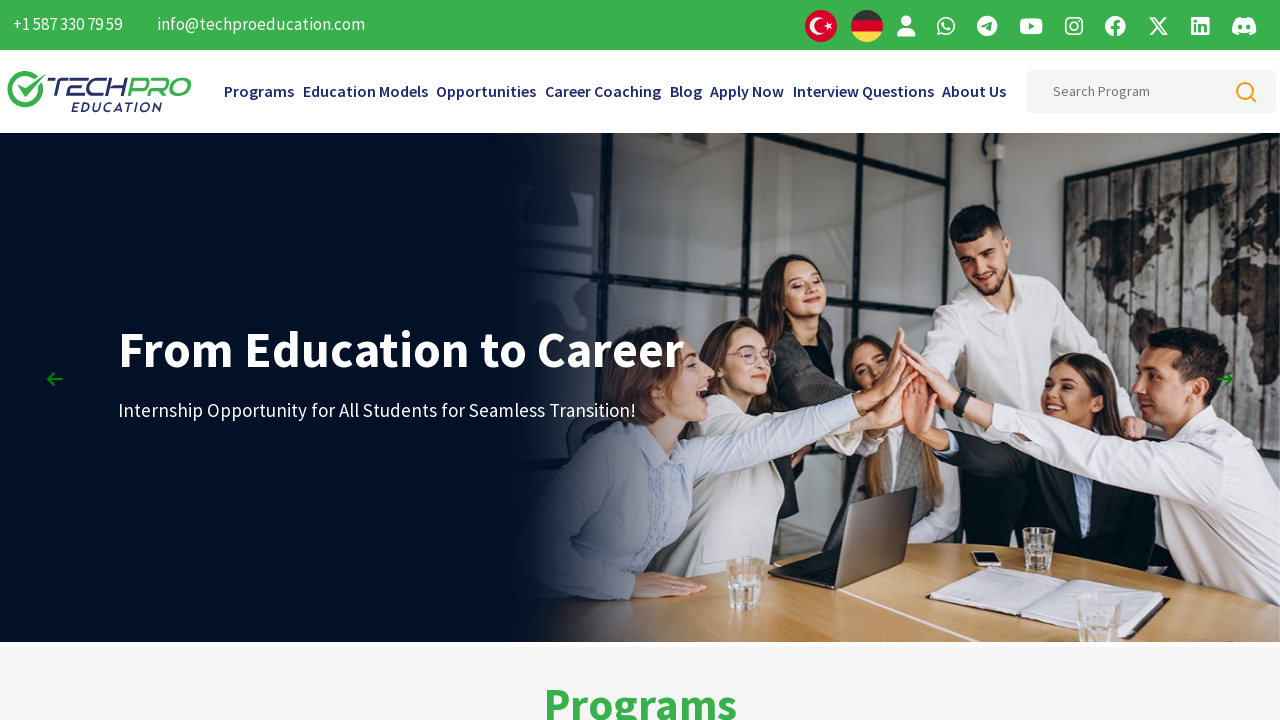

Minimized window by resizing viewport to 100x100
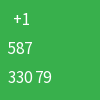

Waited 3 seconds after minimizing
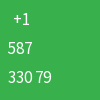

Maximized window by resizing viewport to 1920x1080
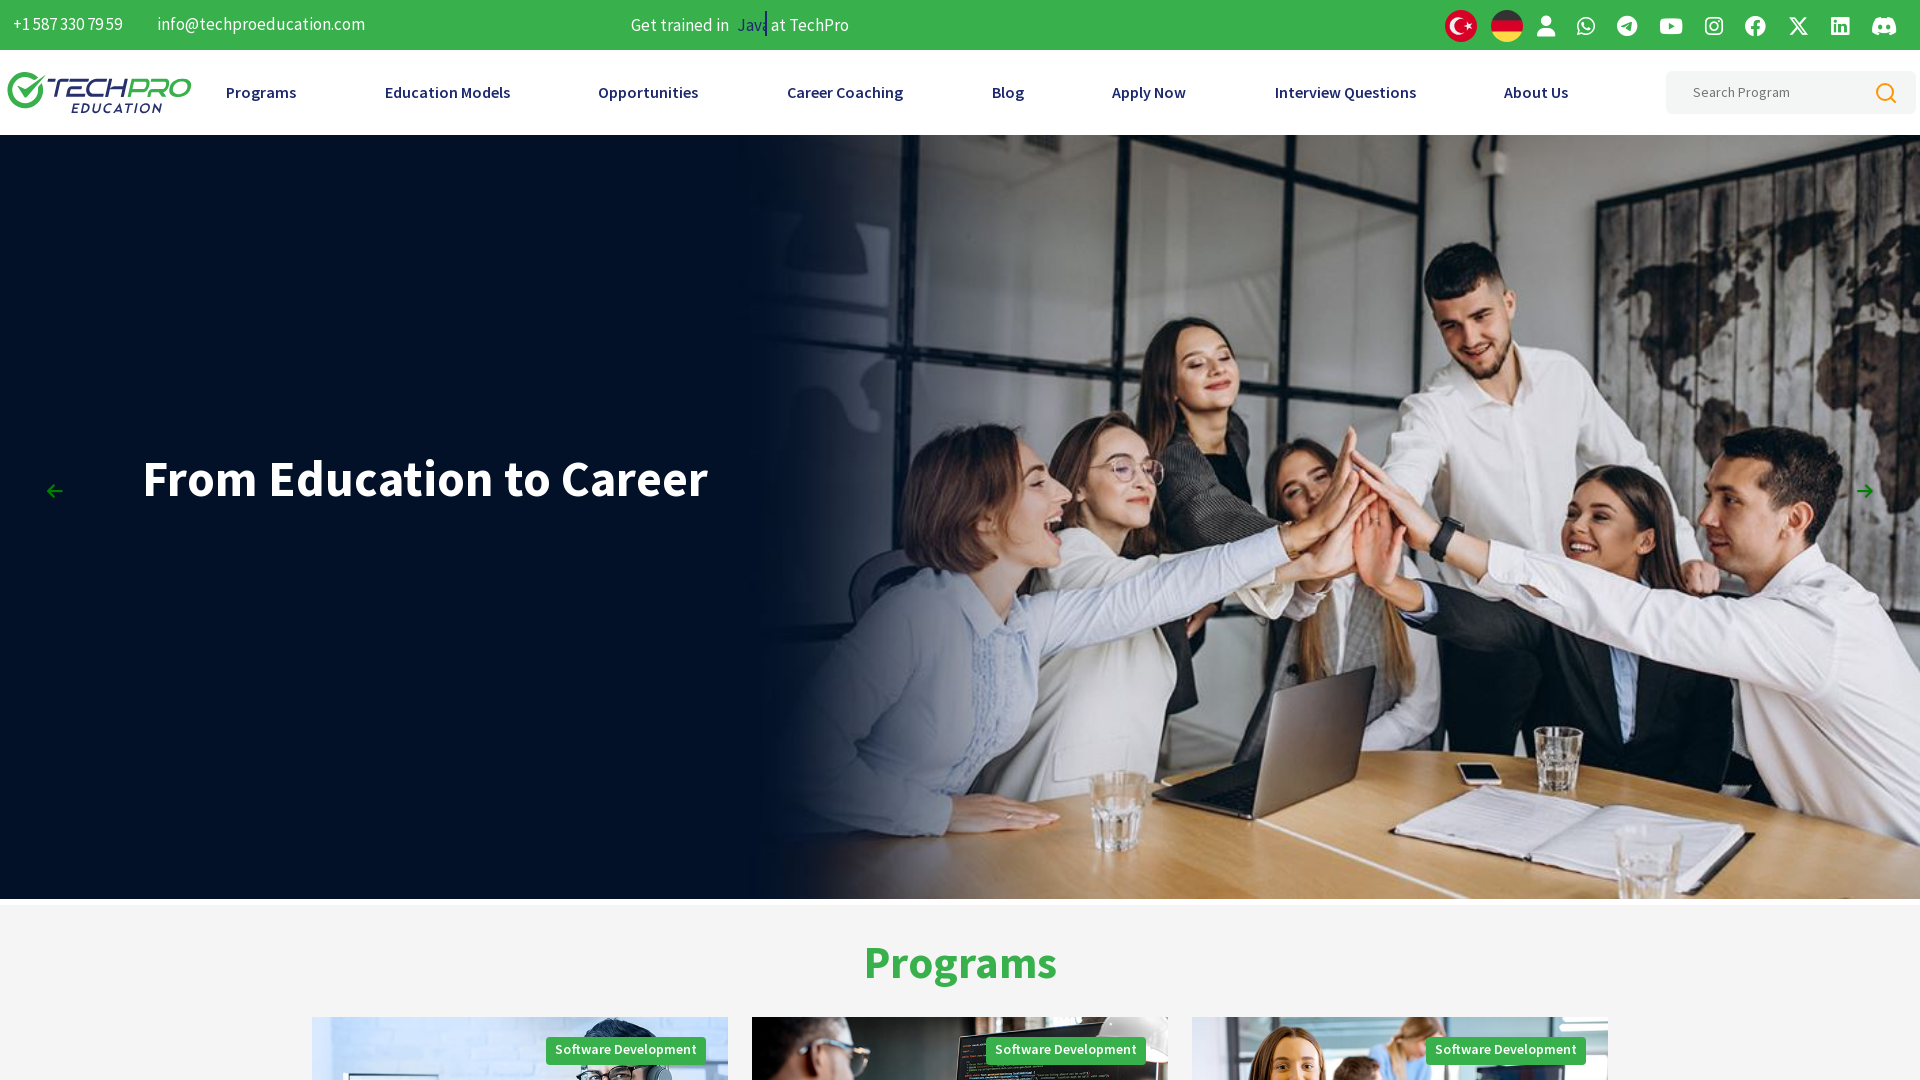

Retrieved maximized window position
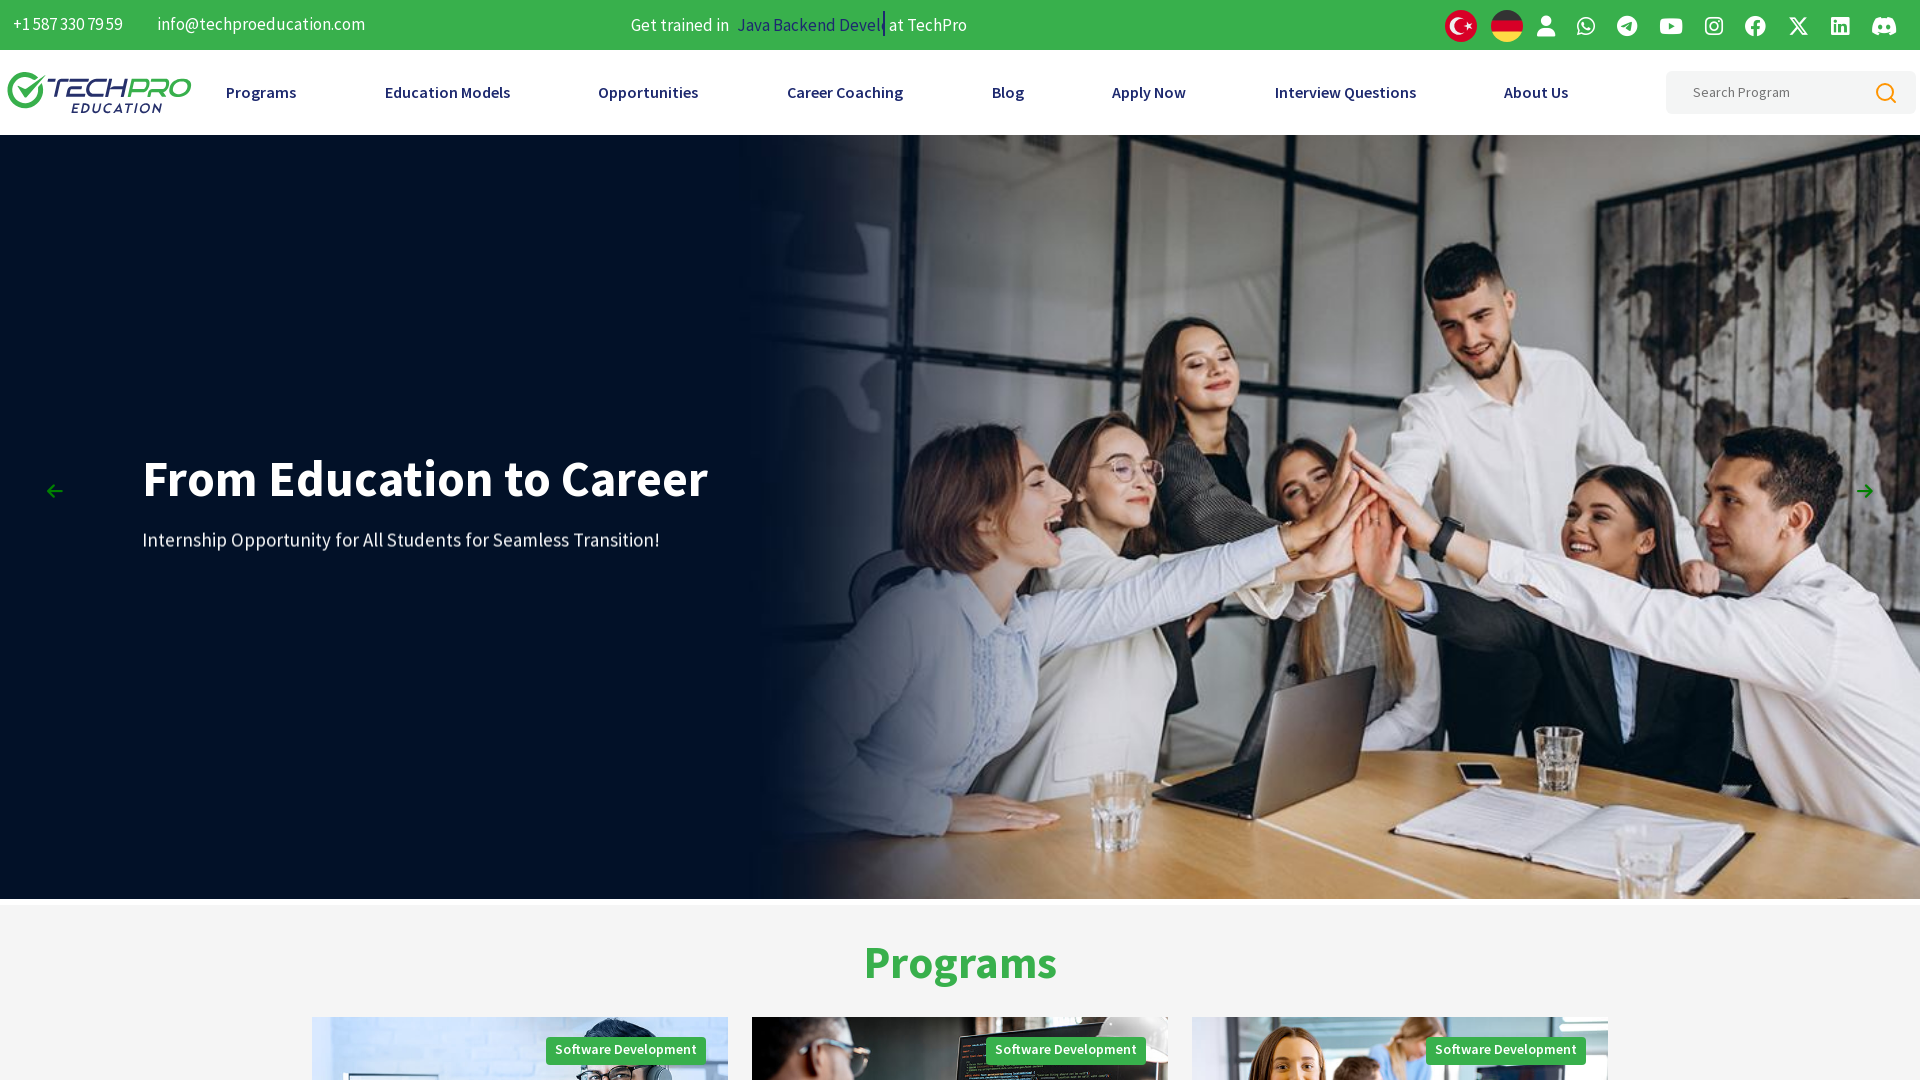

Retrieved maximized window size
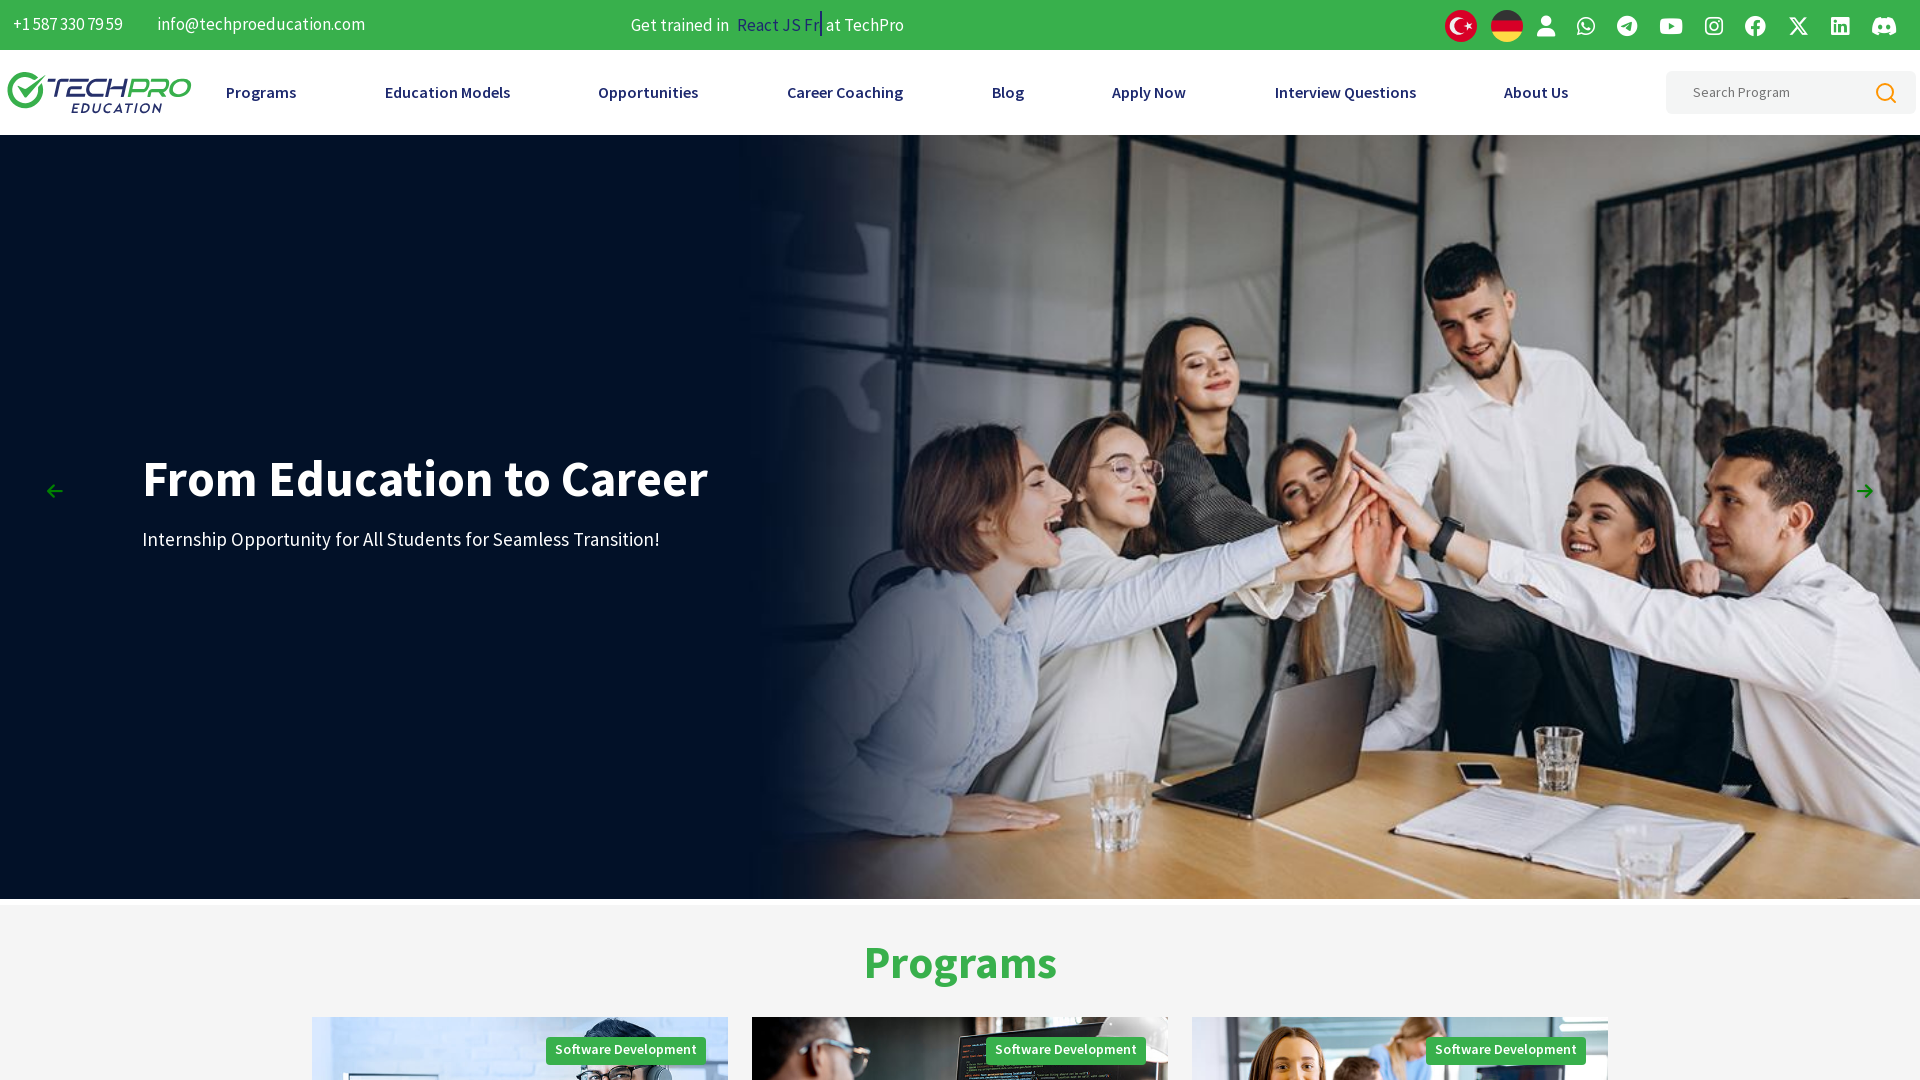

Waited 3 seconds after maximizing
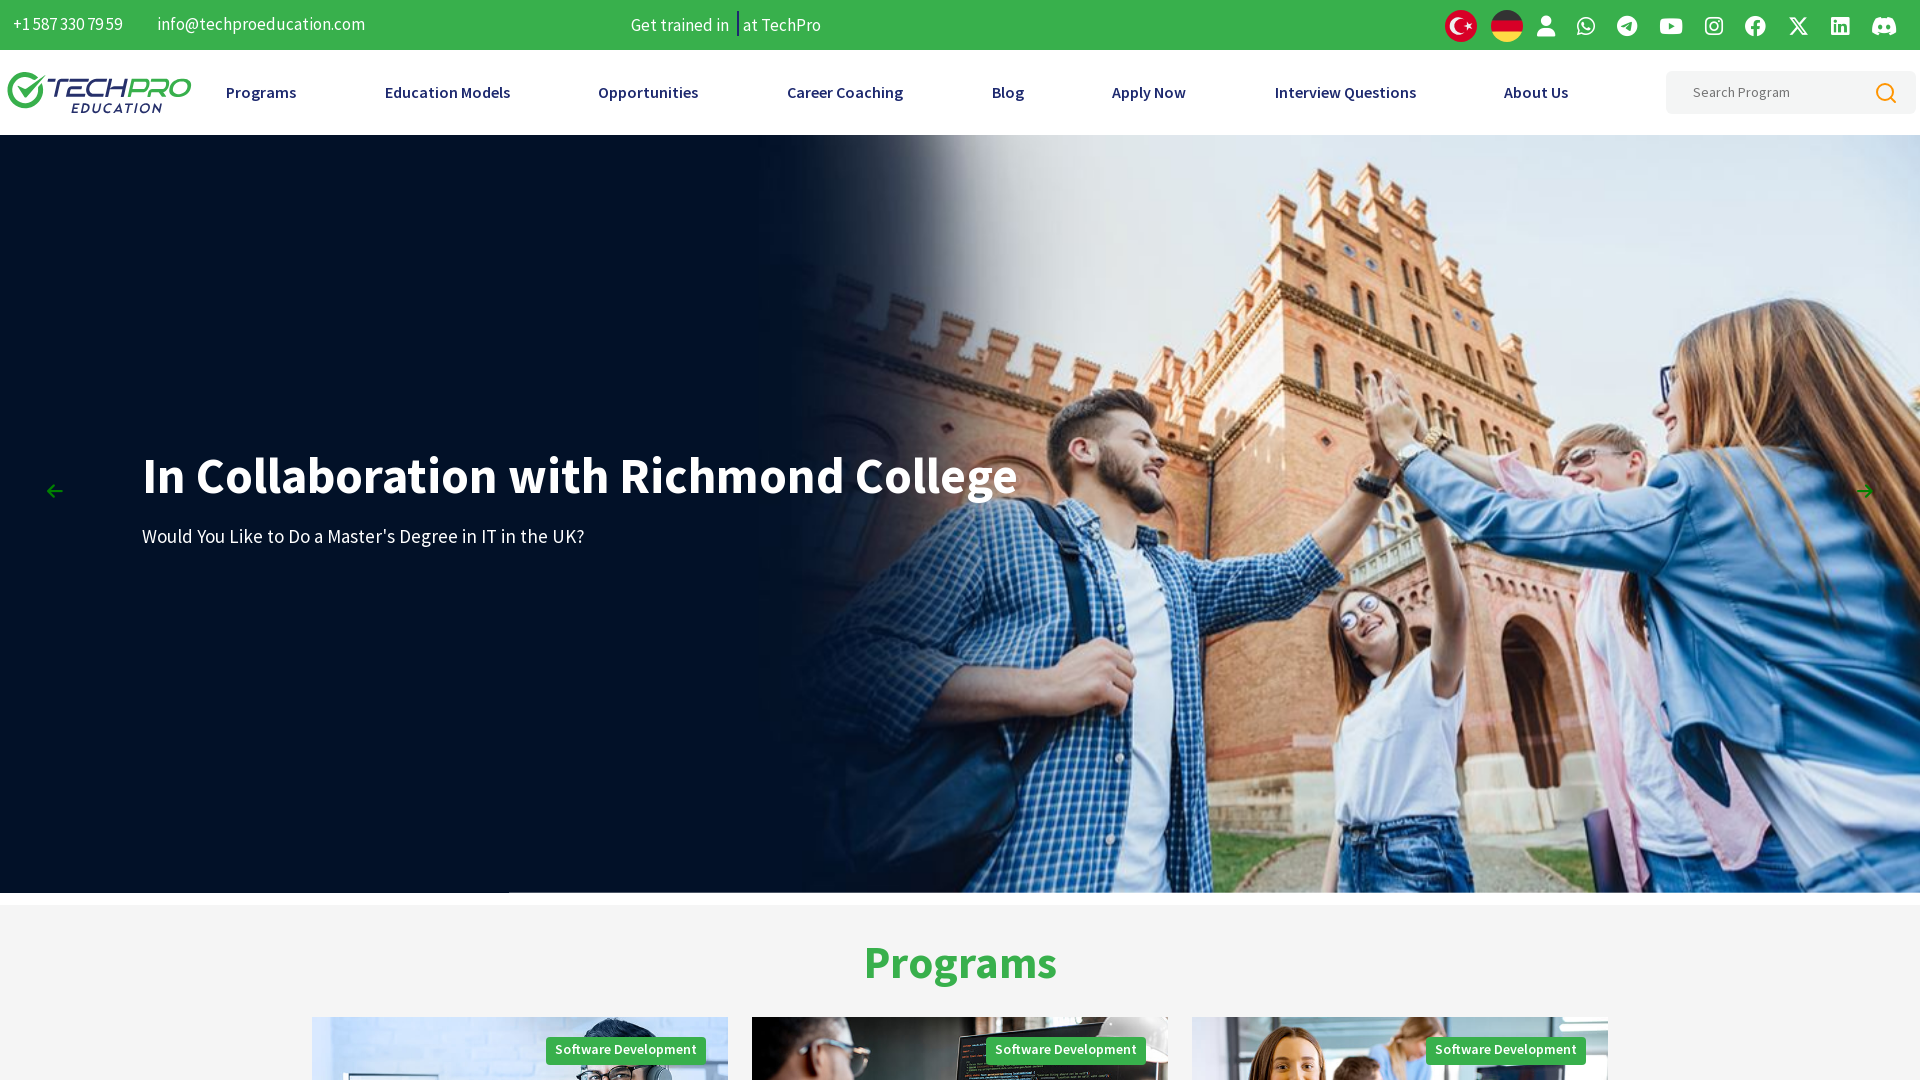

Requested fullscreen mode
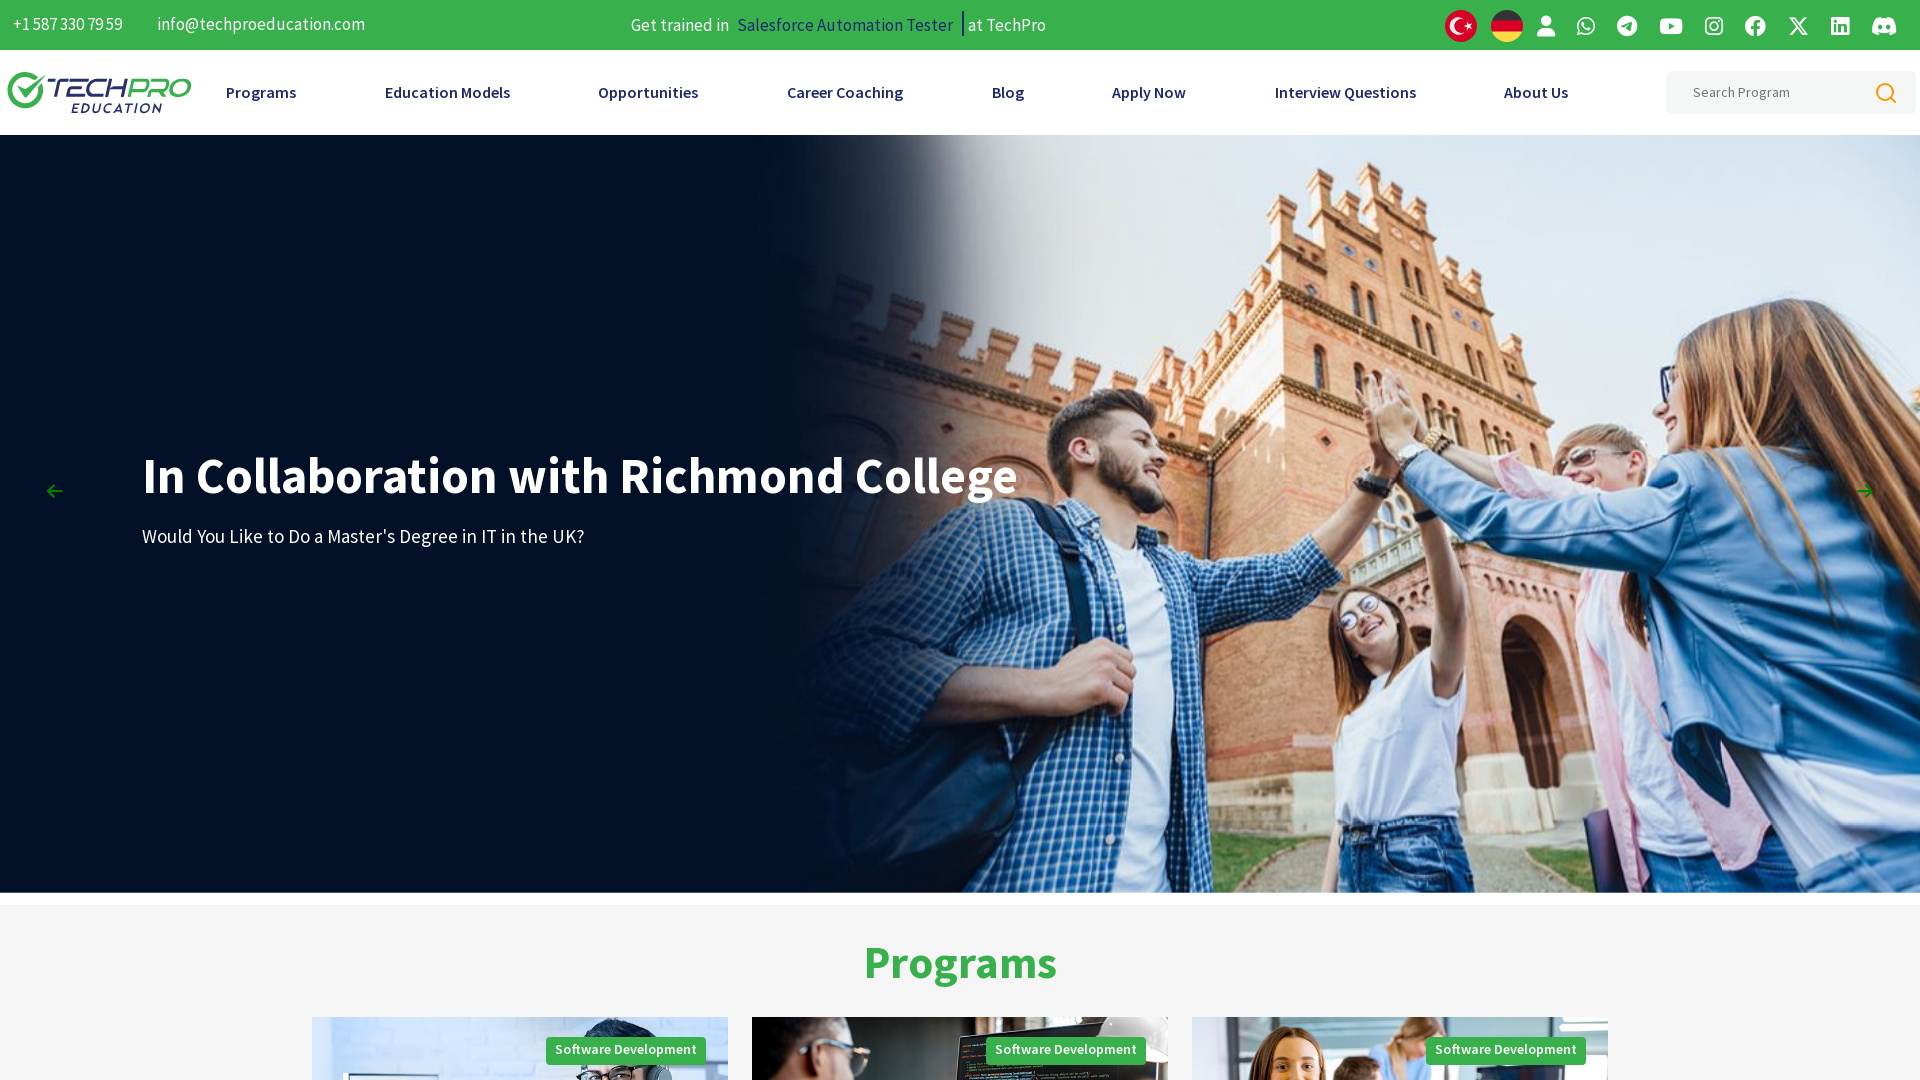

Retrieved fullscreen window position
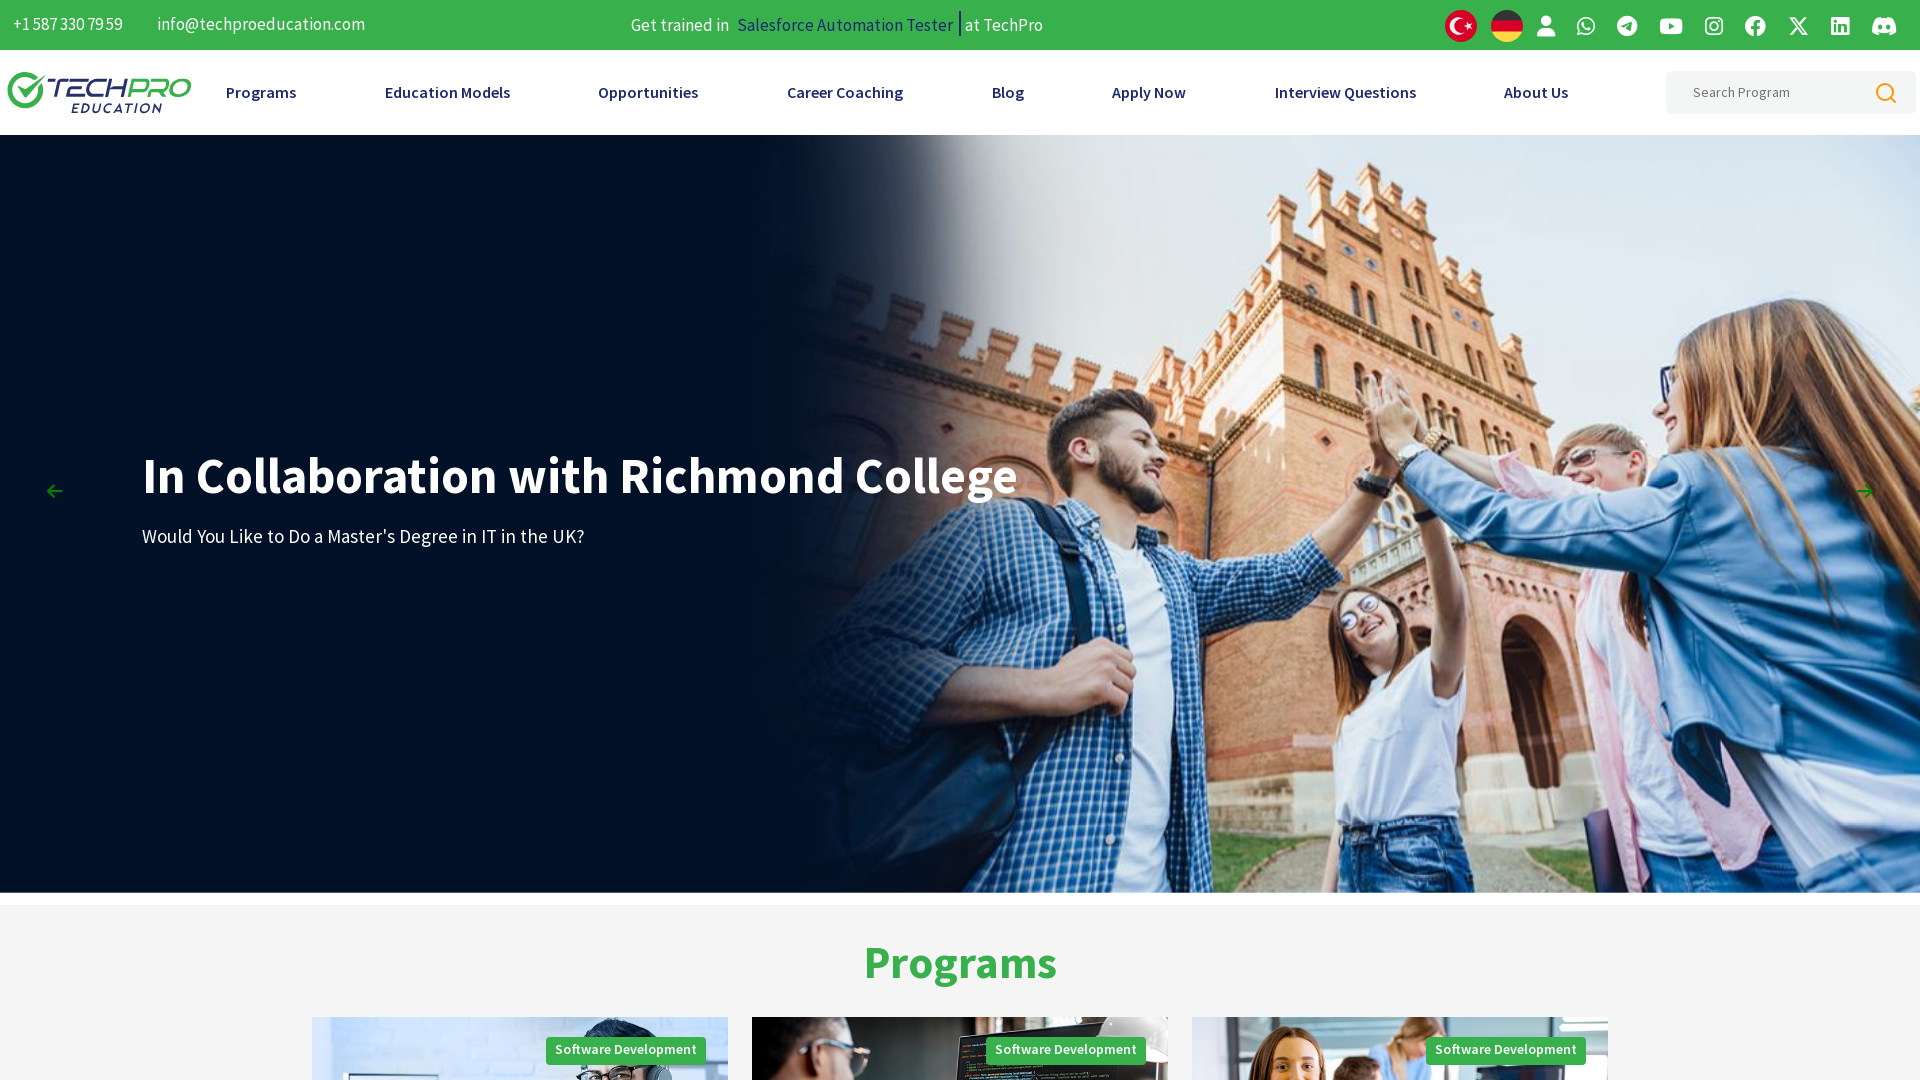

Retrieved fullscreen window size
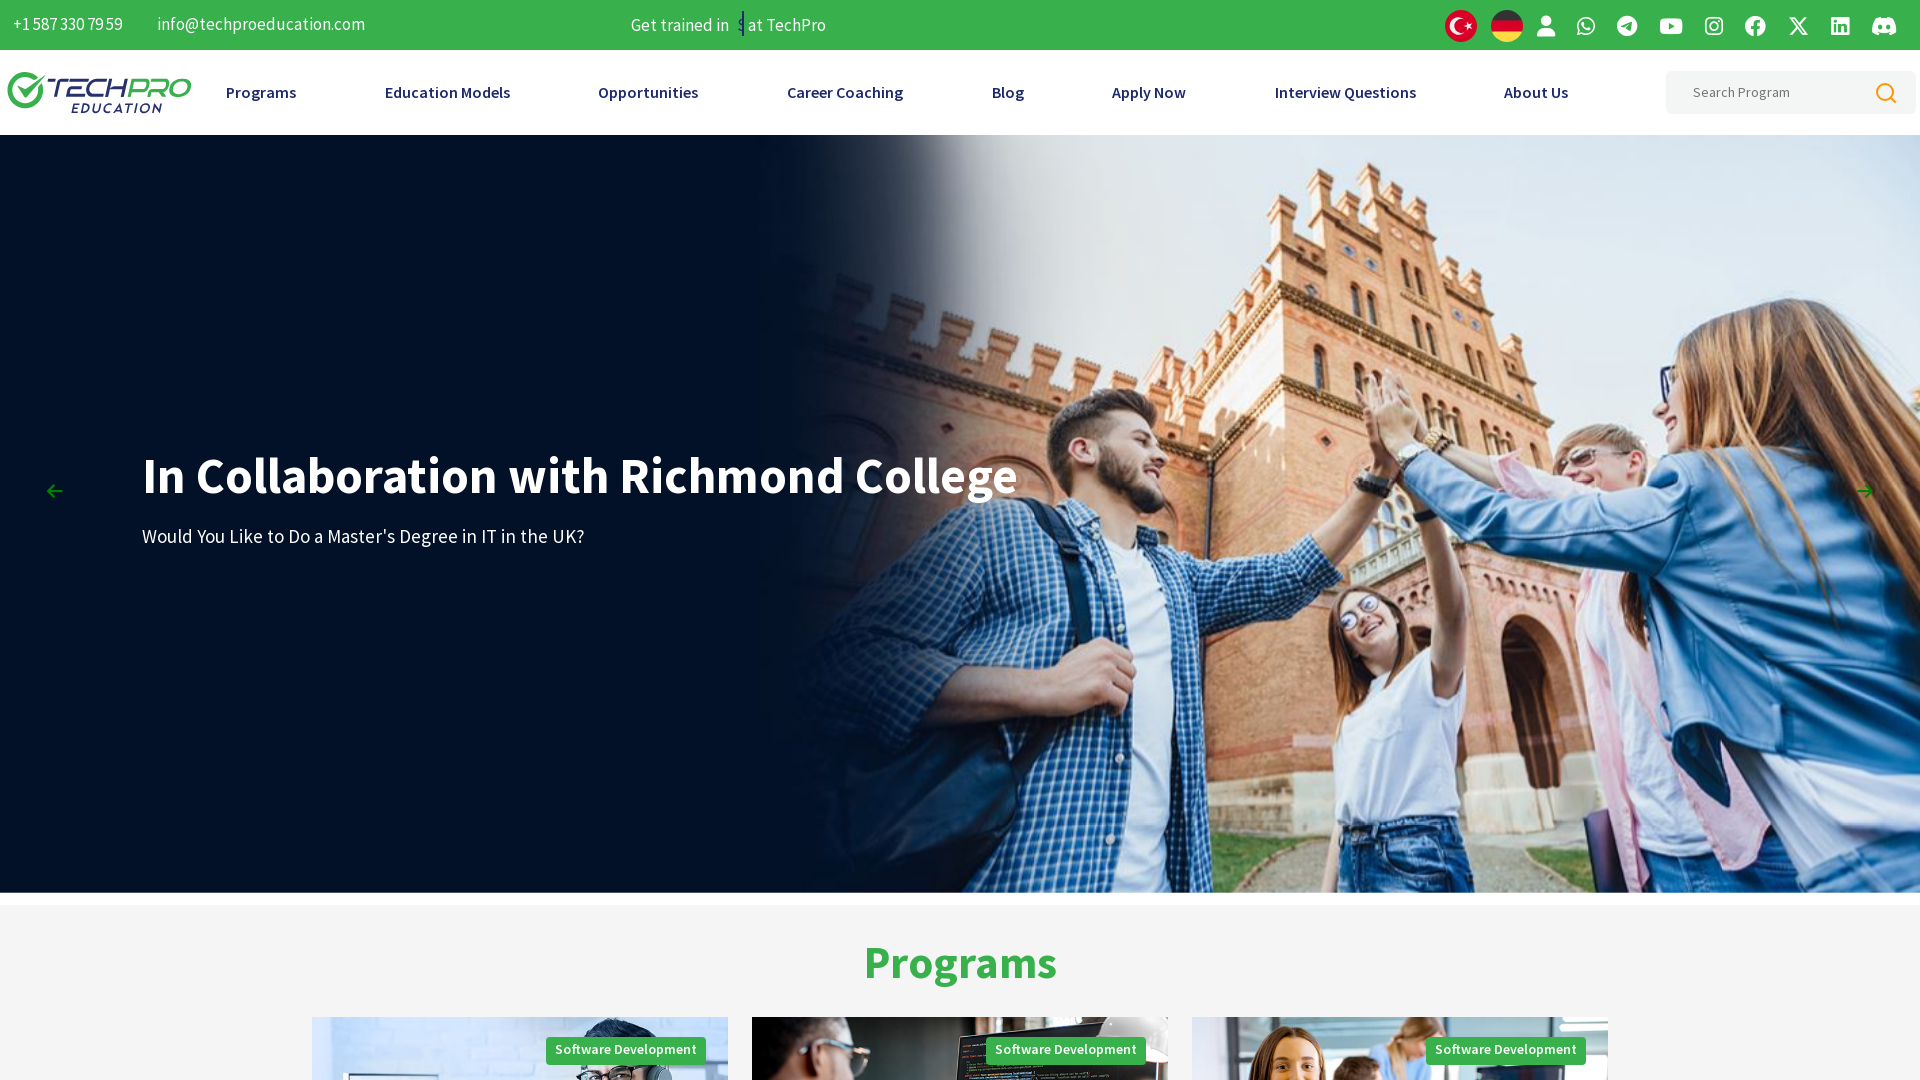

Waited 3 seconds in fullscreen mode
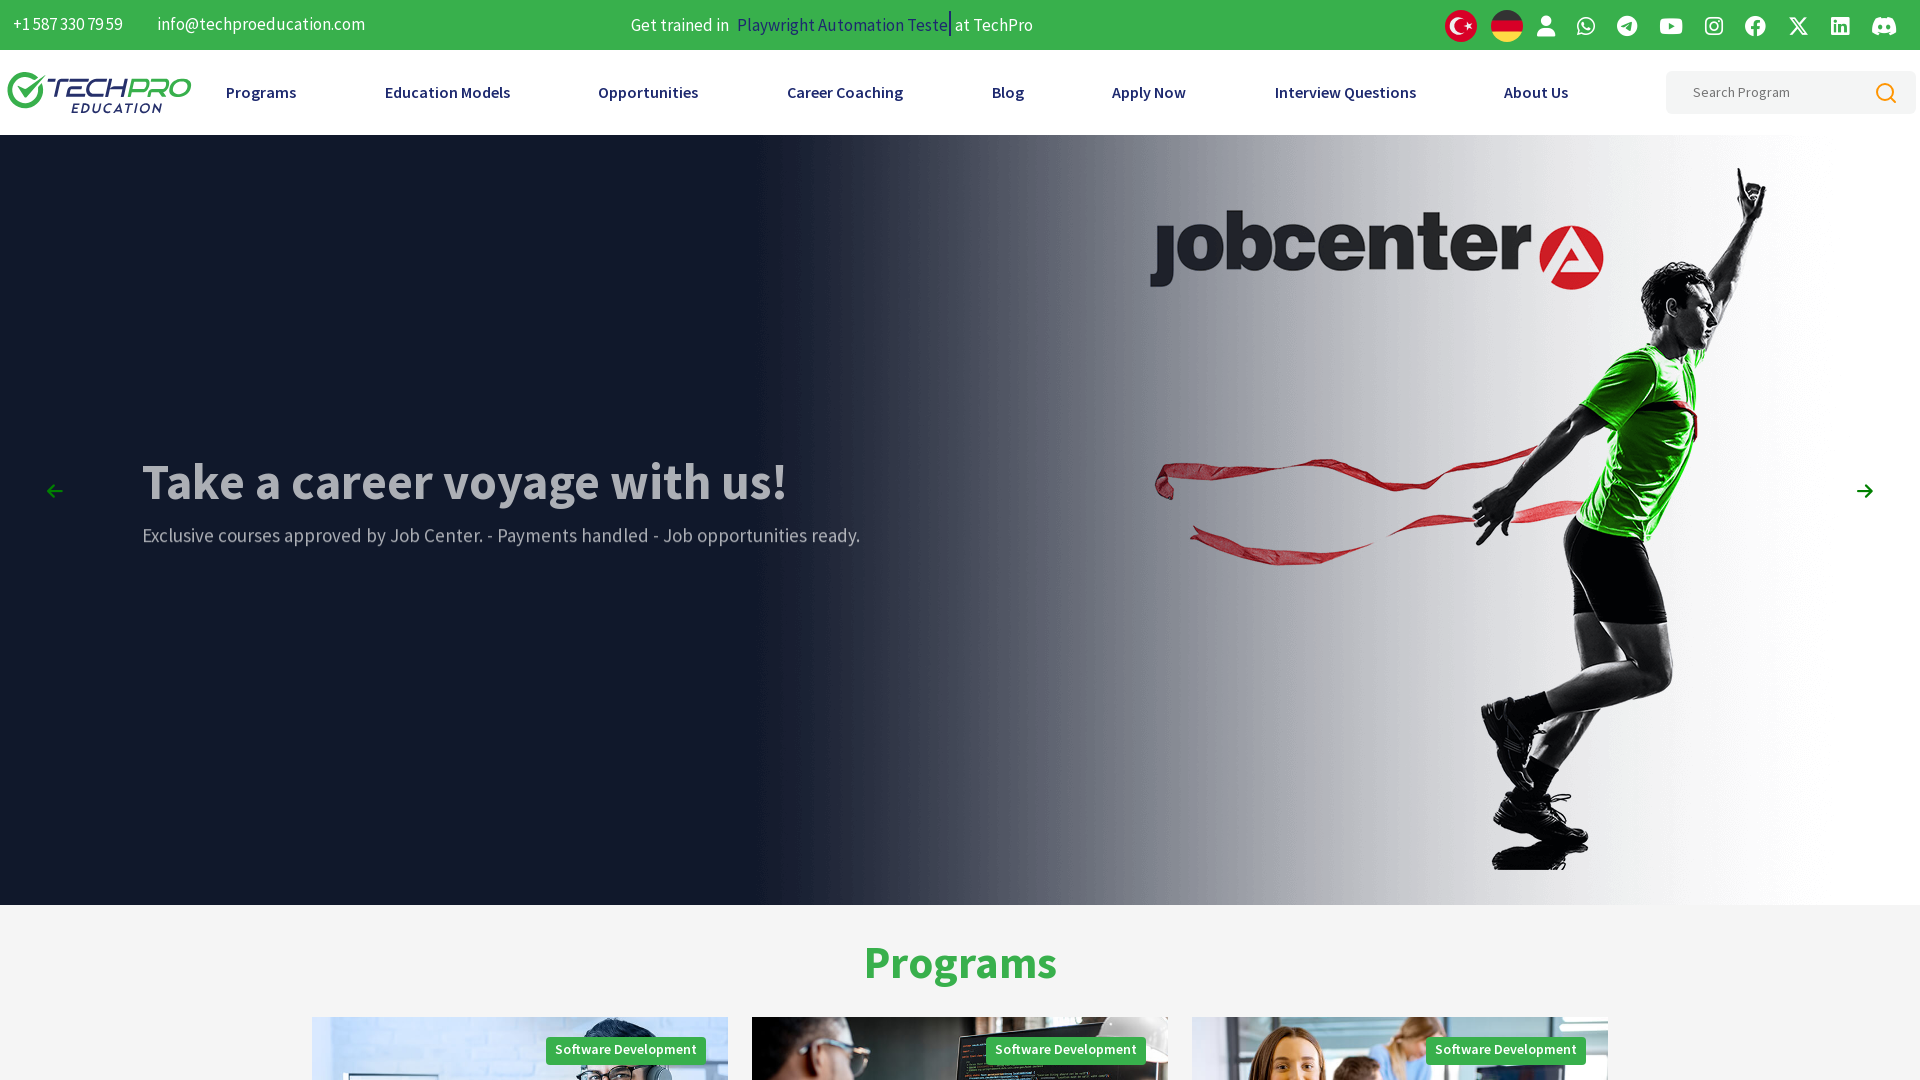

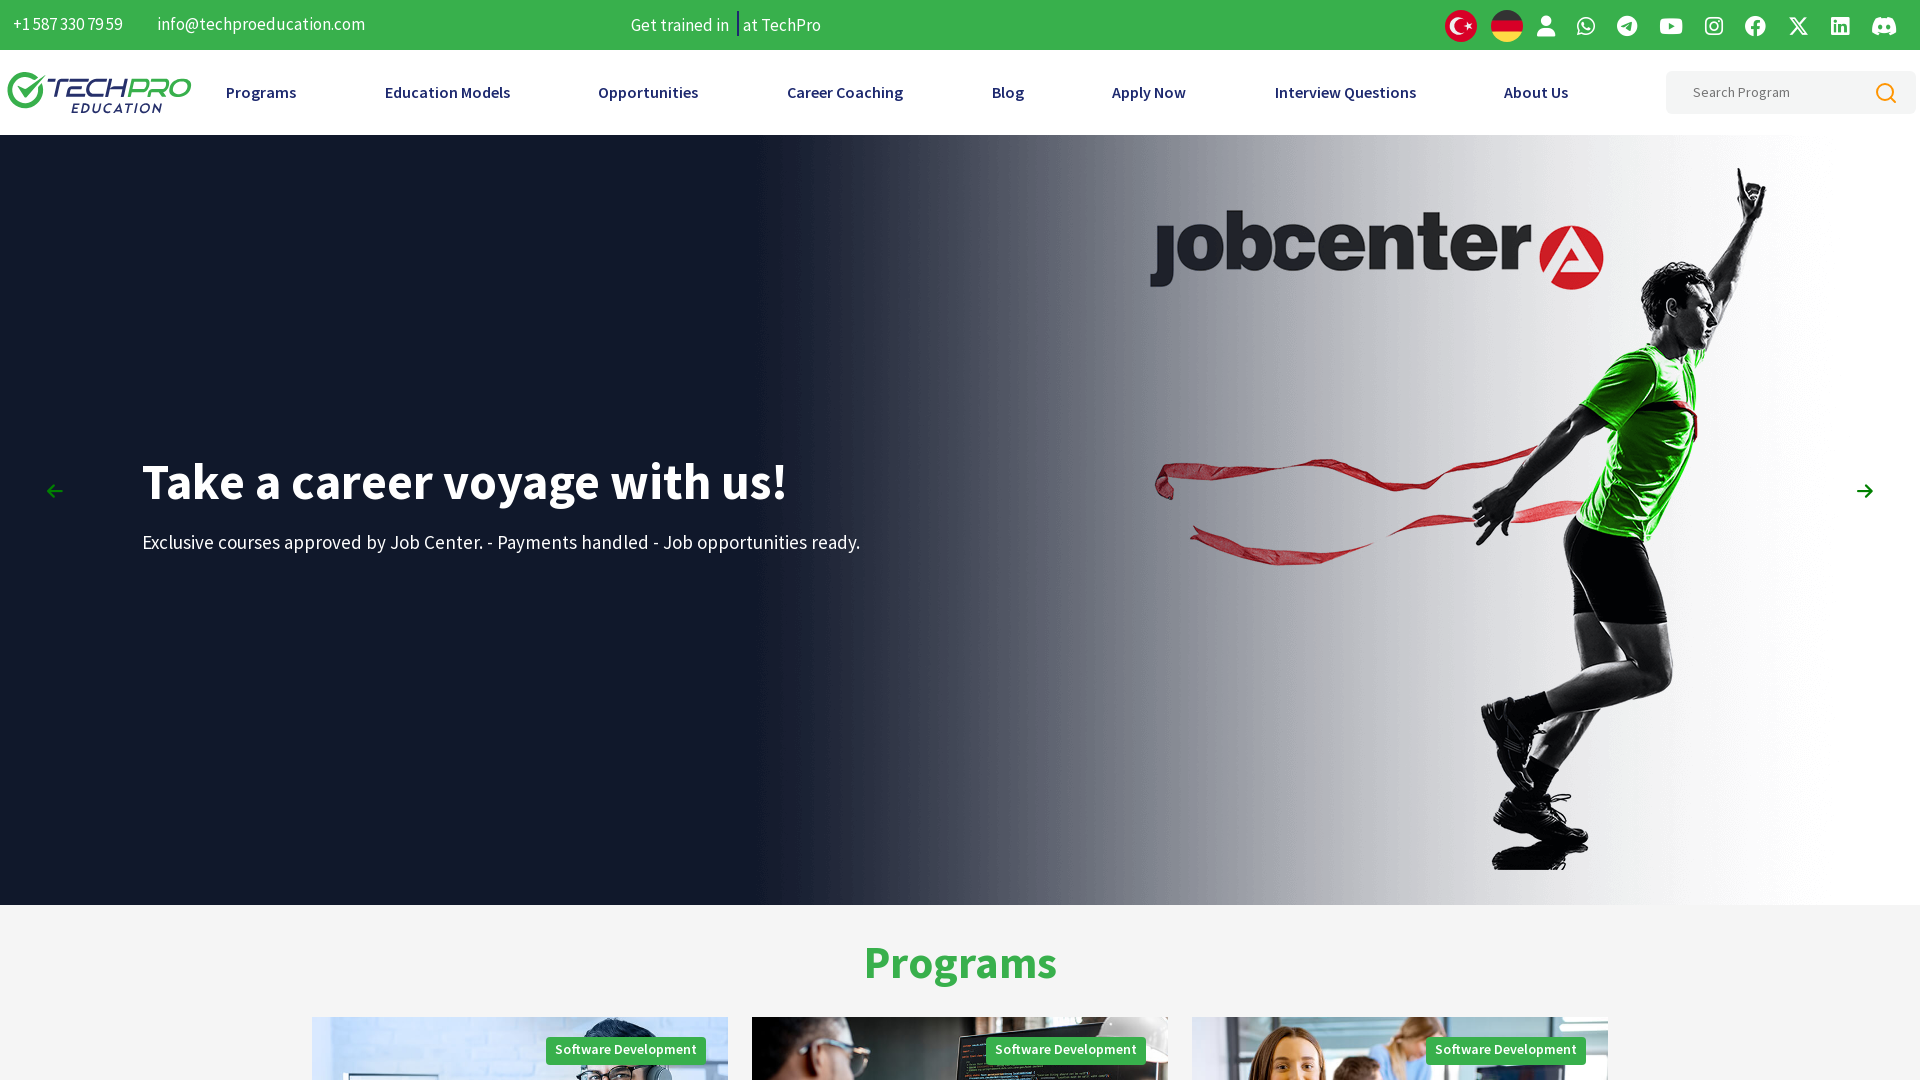